Navigates to a Russian electronics store, hovers over the menu button to reveal the catalog, then clicks on the "Phones and smartphones" category and verifies the category page loads correctly.

Starting URL: https://telemarket24.ru/

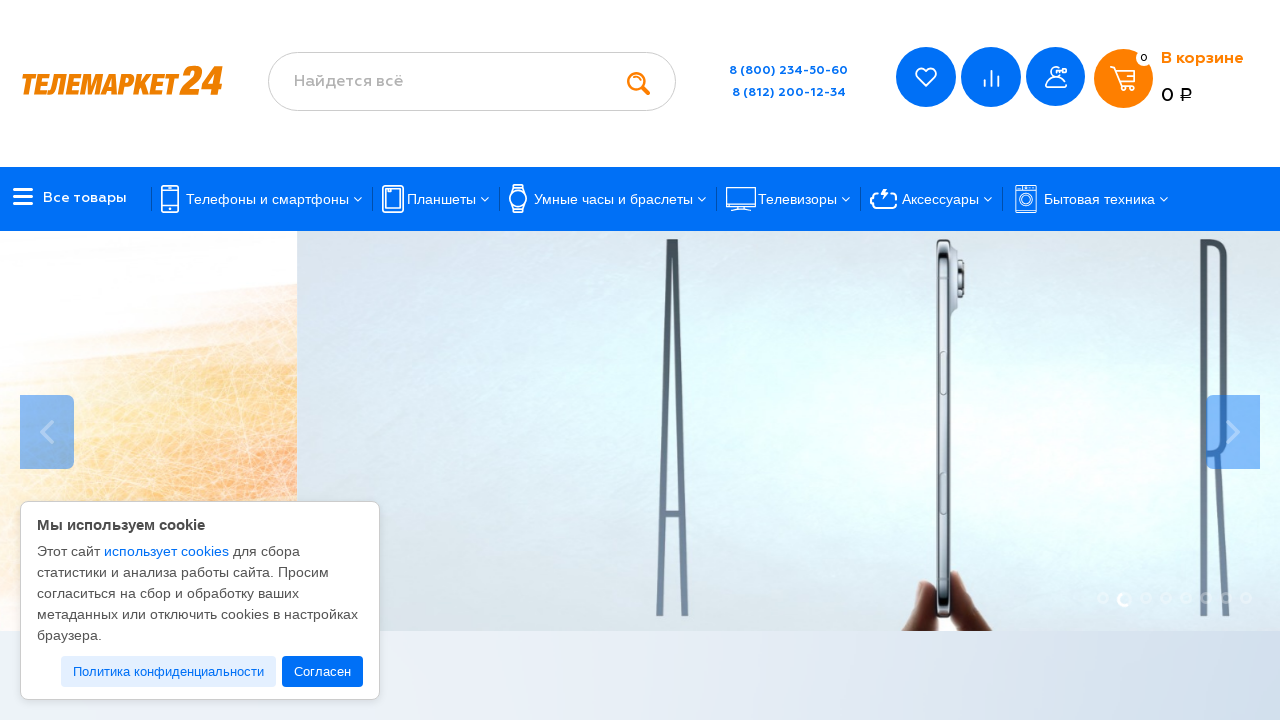

Navigated to Russian electronics store at https://telemarket24.ru/
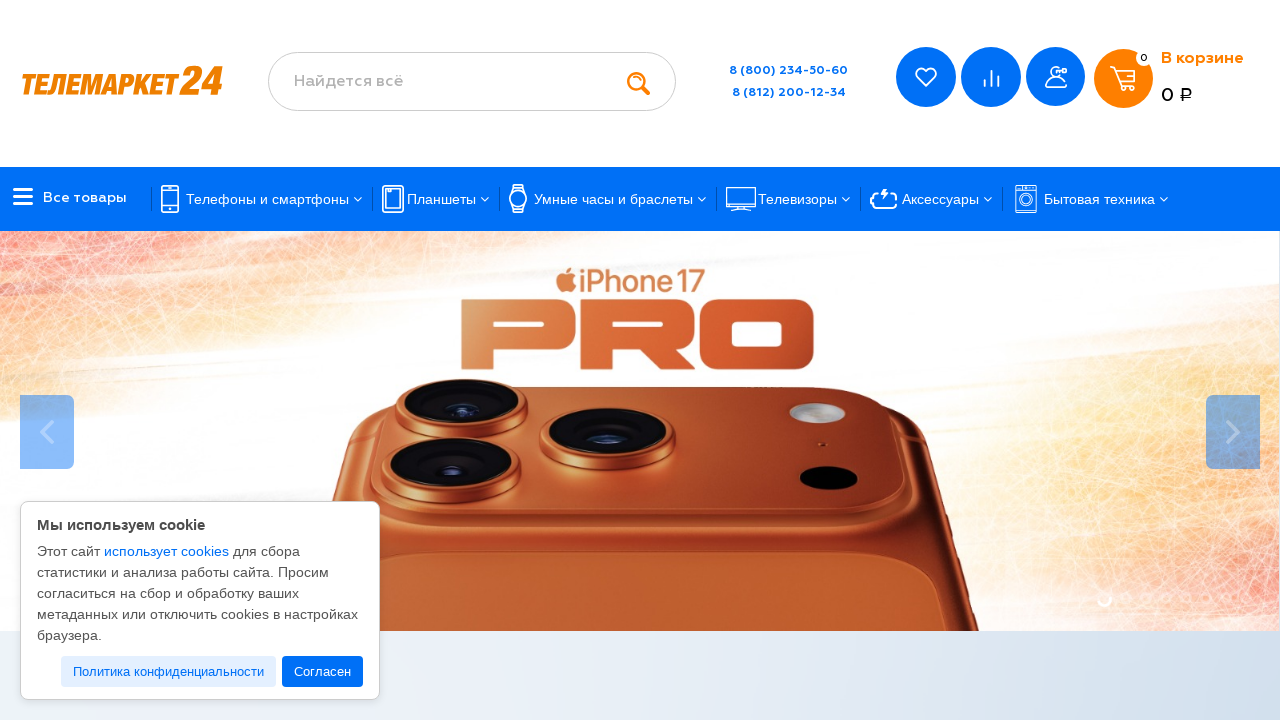

Hovered over menu button to reveal catalog at (70, 198) on xpath=//*[@id="mm-0"]/div[2]/header/div[2]/div/div/div[1]/div[1]
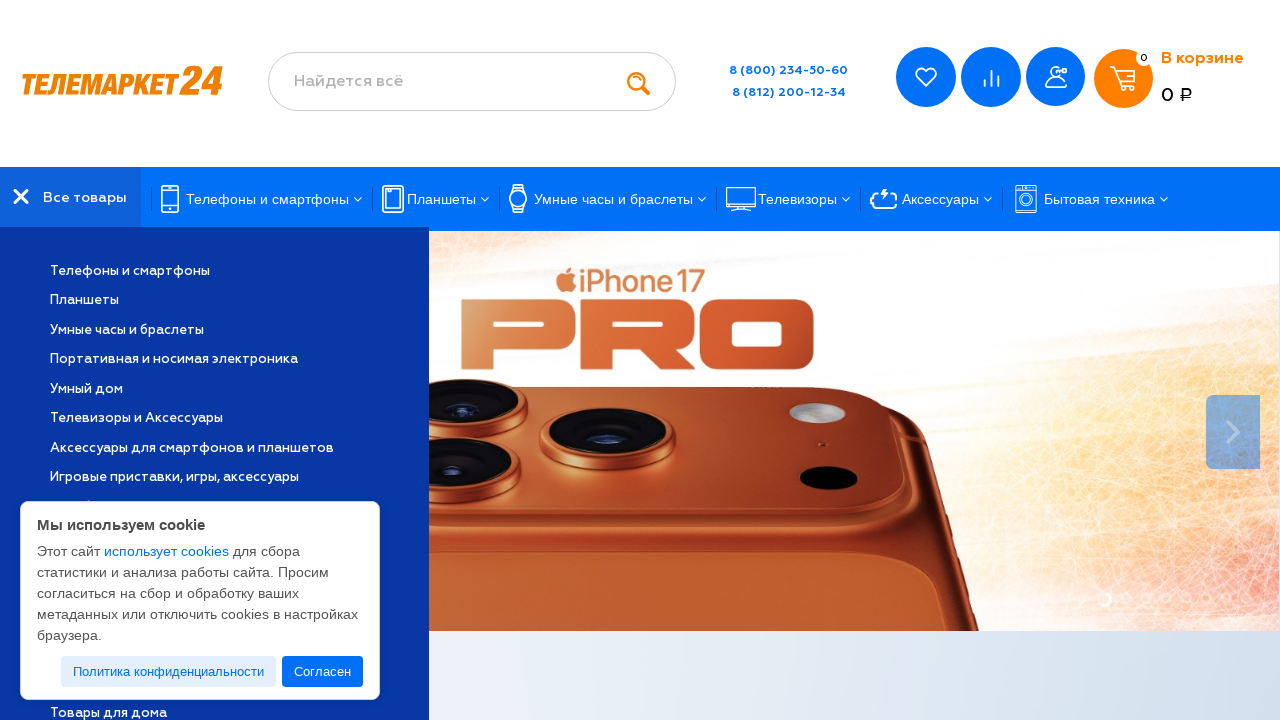

Phones and smartphones category link became visible in catalog menu
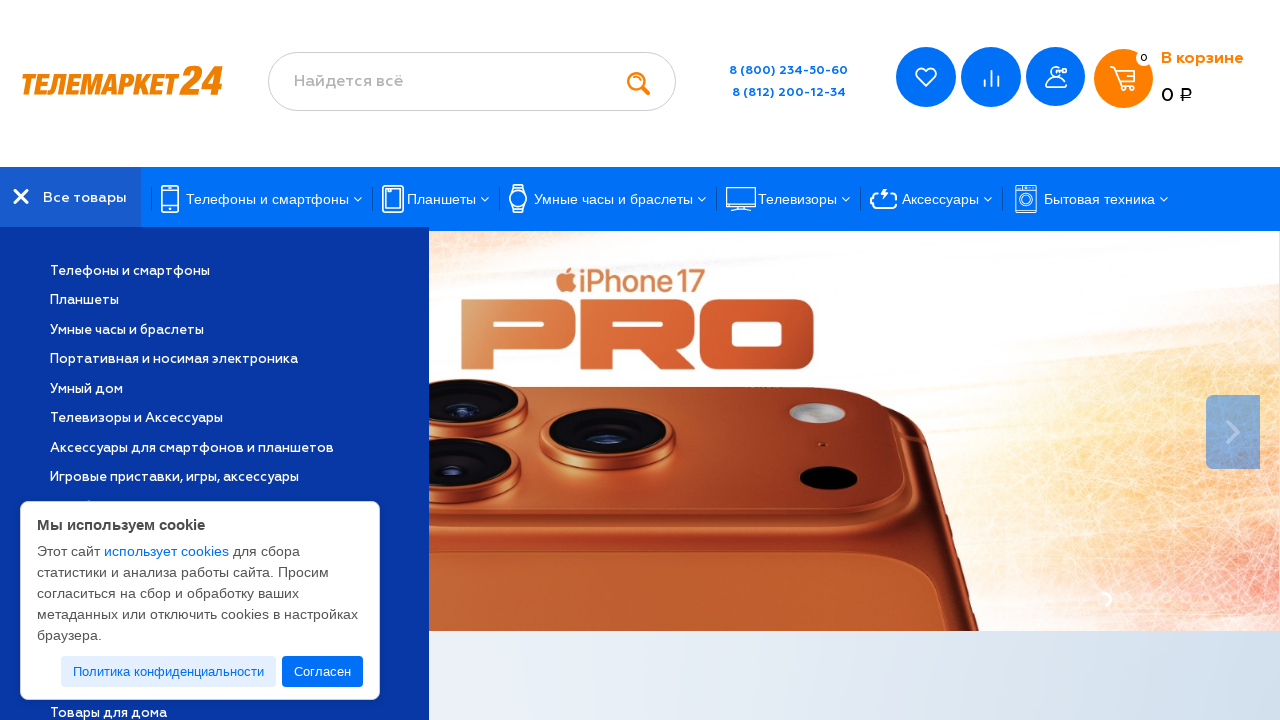

Clicked on Phones and smartphones category at (219, 271) on xpath=//*[@id="mm-0"]/div[2]/header/div[2]/div/div/div[1]/div[2]/ul/li[1]/a/span
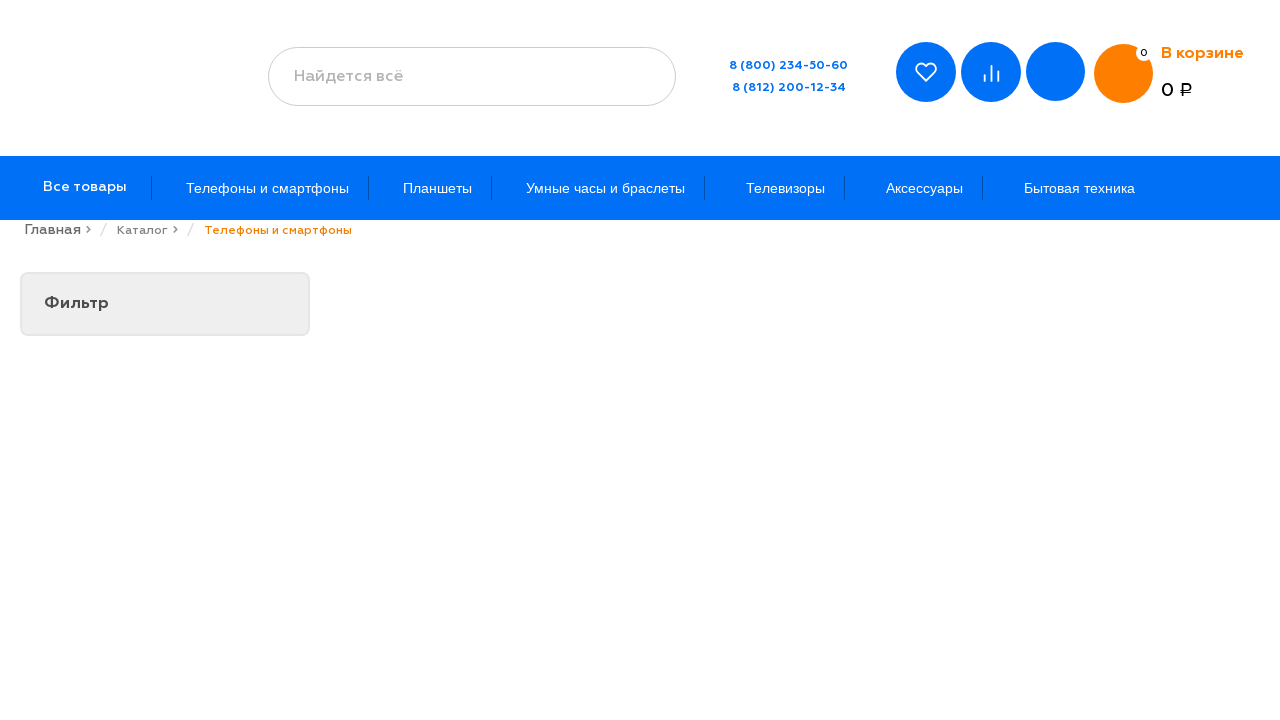

Category page heading loaded and became visible
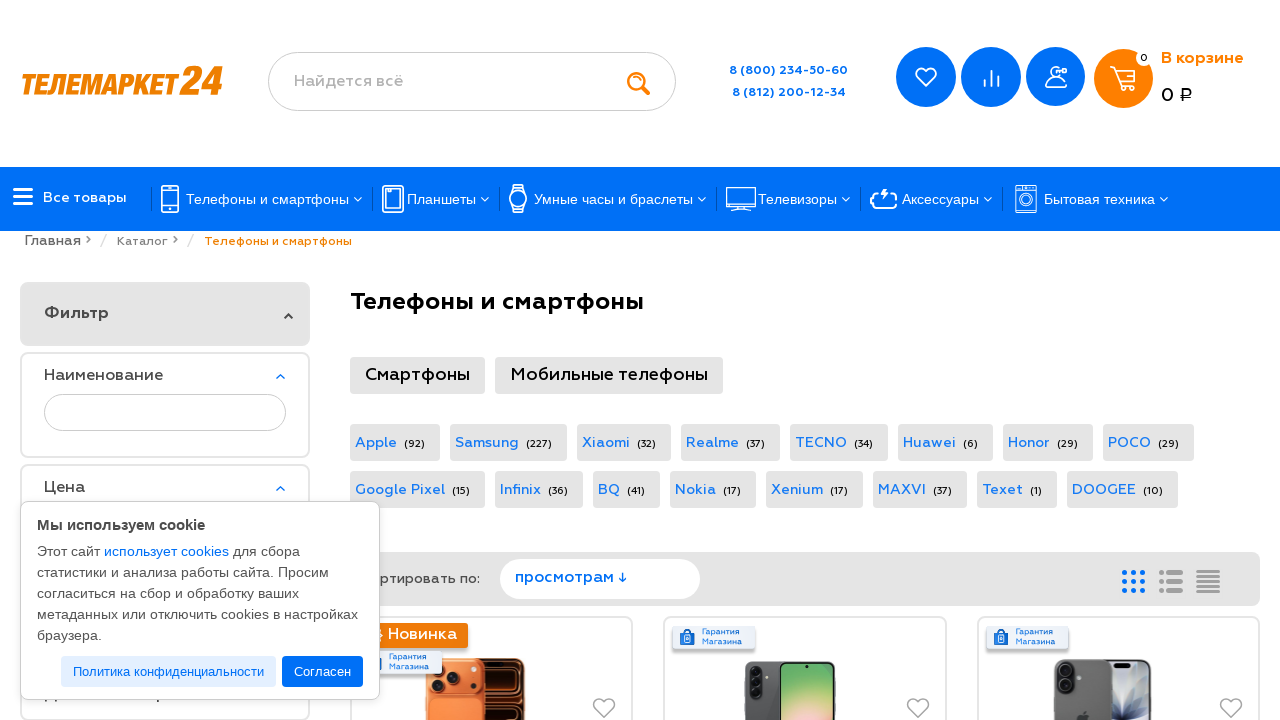

Verified page heading contains 'Телефоны и смартфоны'
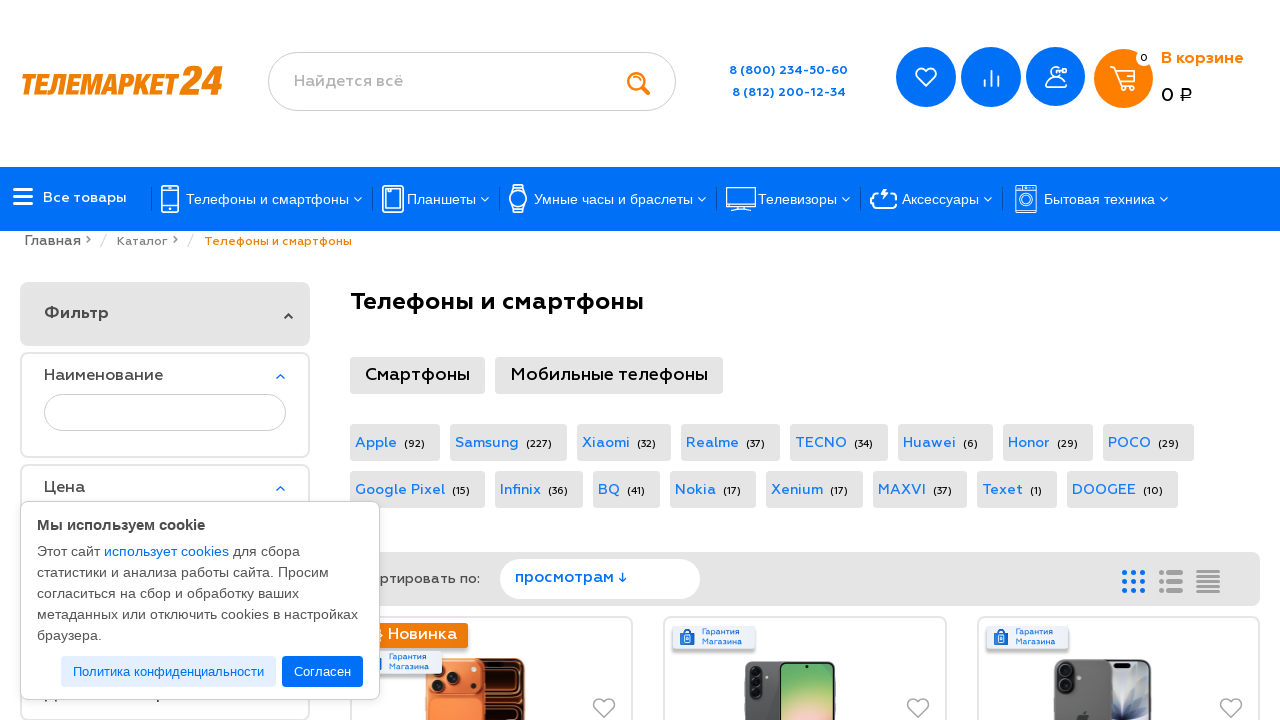

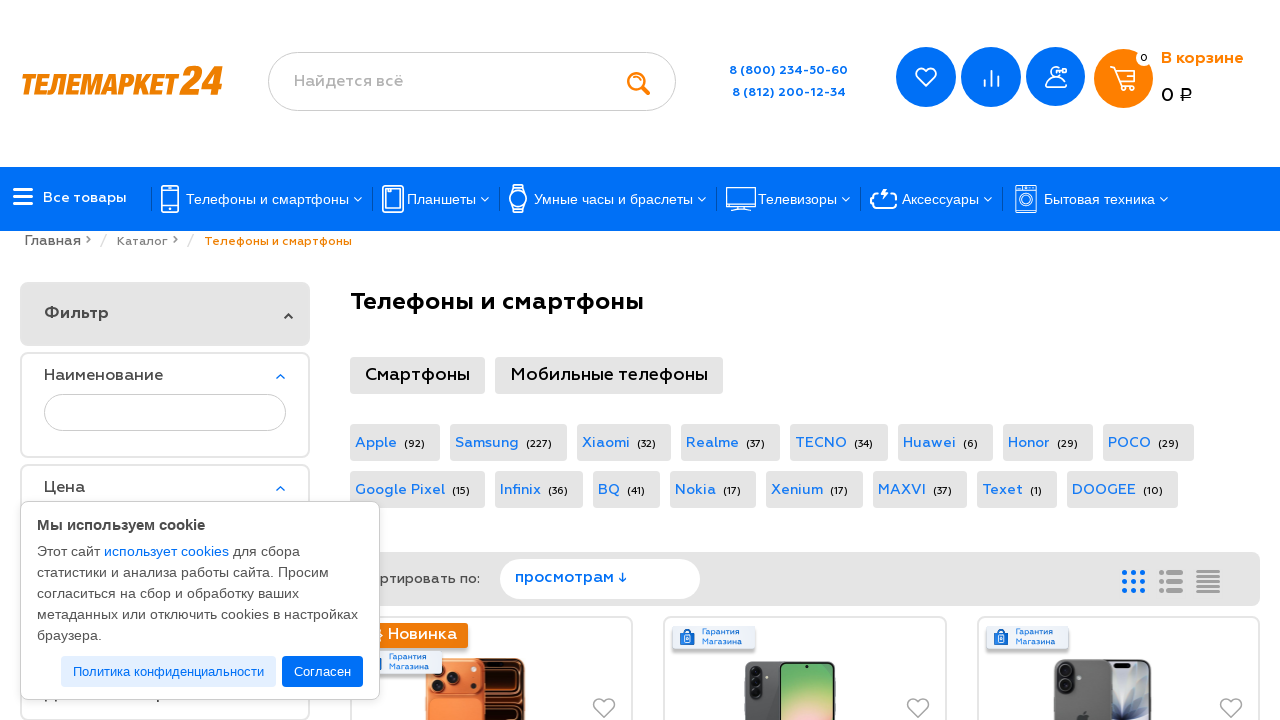